Tests firstName field validation with uppercase characters plus trailing spaces exceeding 10 characters

Starting URL: https://buggy.justtestit.org/register

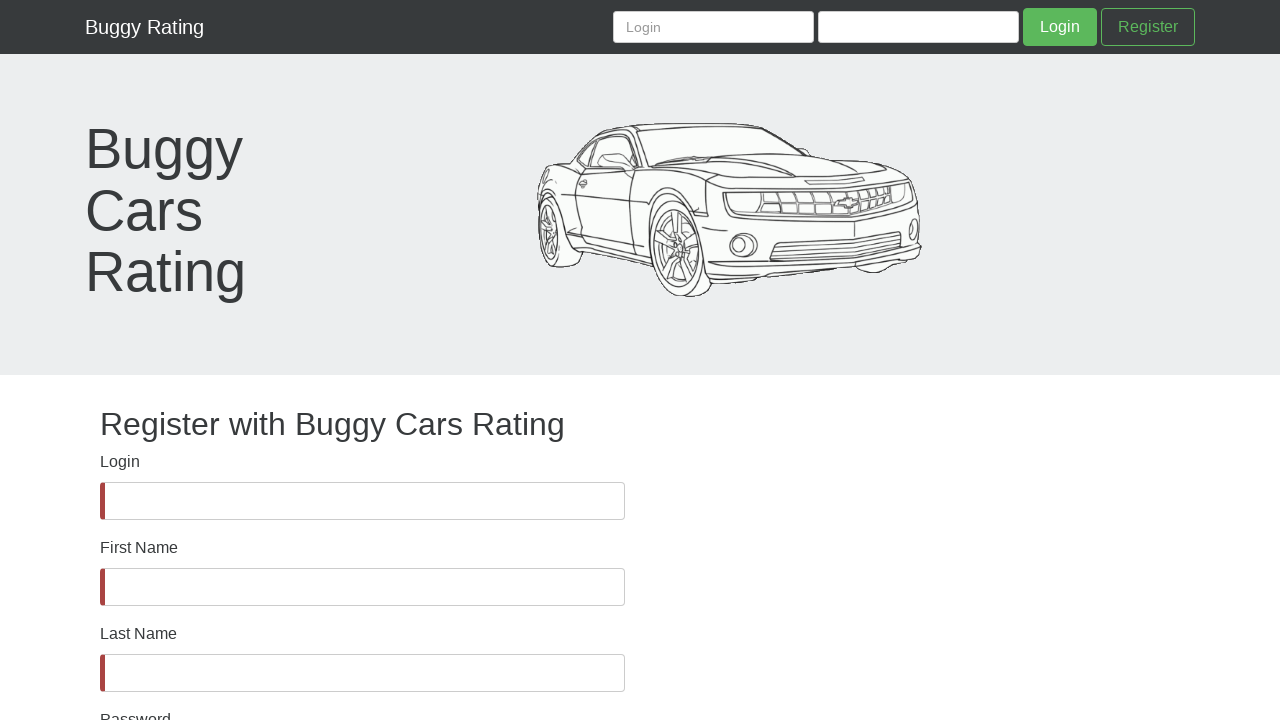

Waited for firstName field to be visible
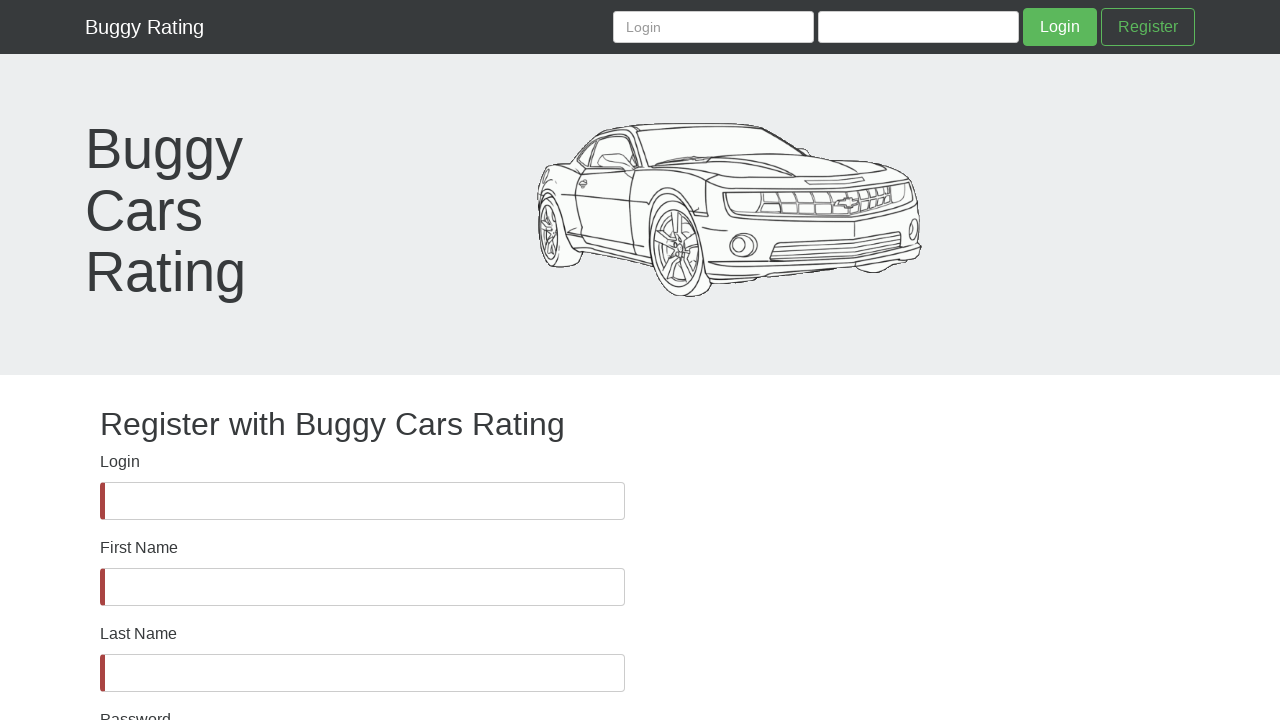

Filled firstName field with uppercase characters and trailing spaces (exceeding 10 character limit) on #firstName
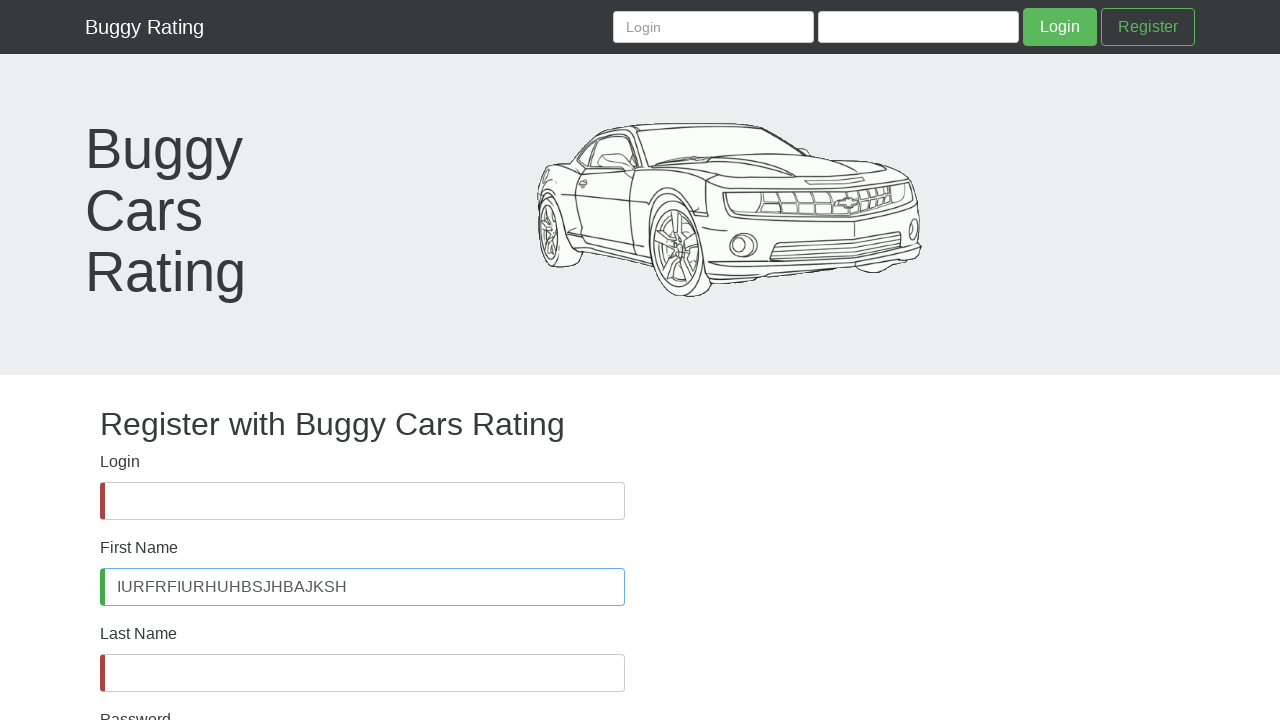

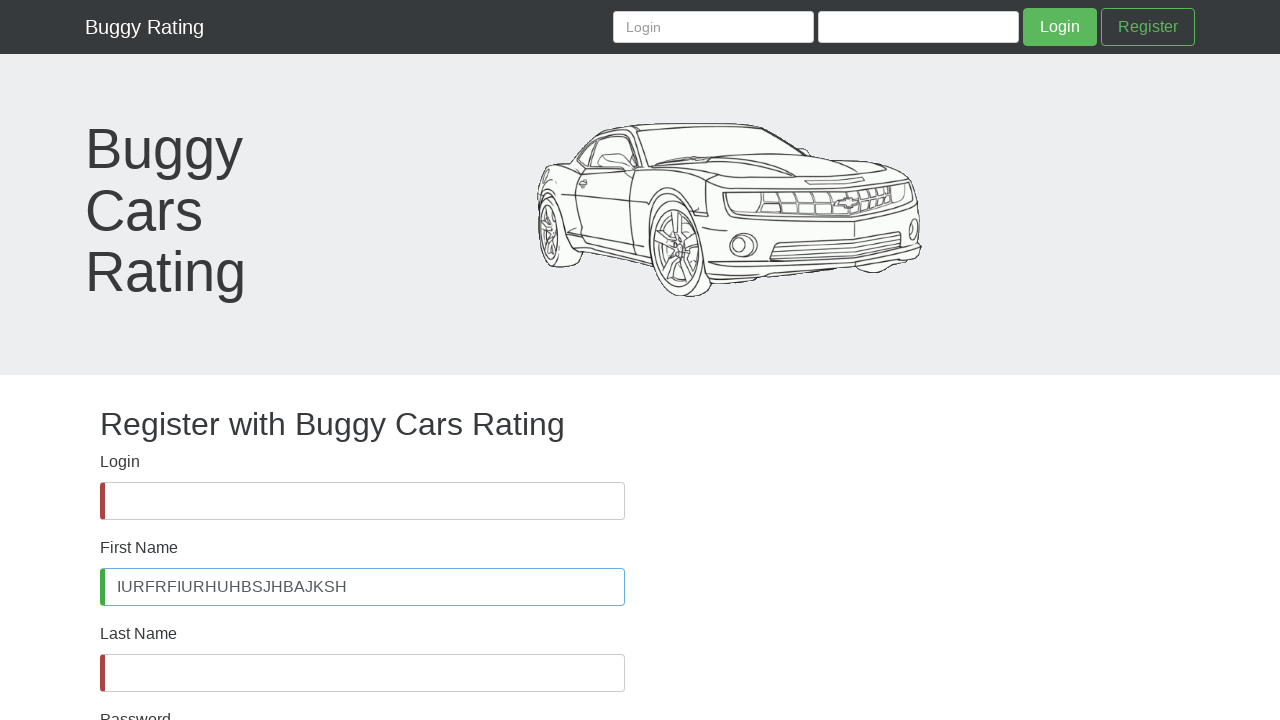